Tests JavaScript Prompt dialog by clicking the prompt button, entering text "abc123", accepting the dialog, and verifying the entered text is displayed in the result.

Starting URL: https://the-internet.herokuapp.com/javascript_alerts

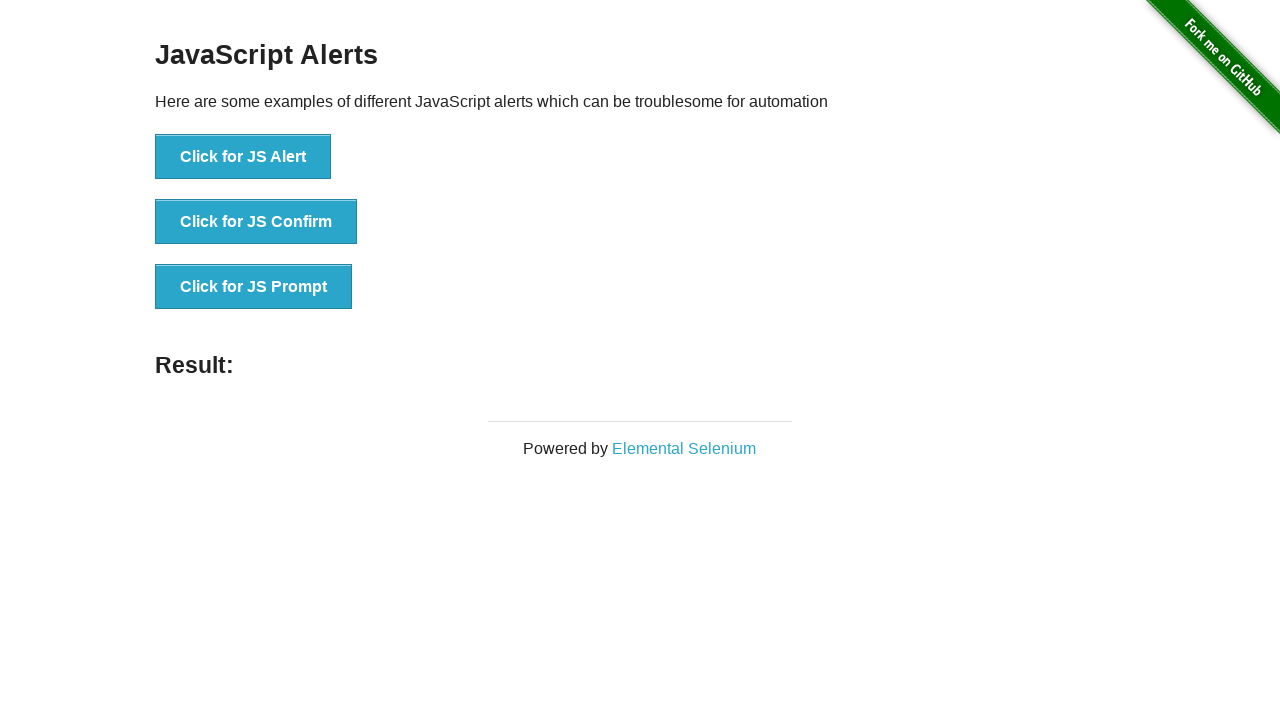

Set up dialog handler to accept prompt with text 'abc123'
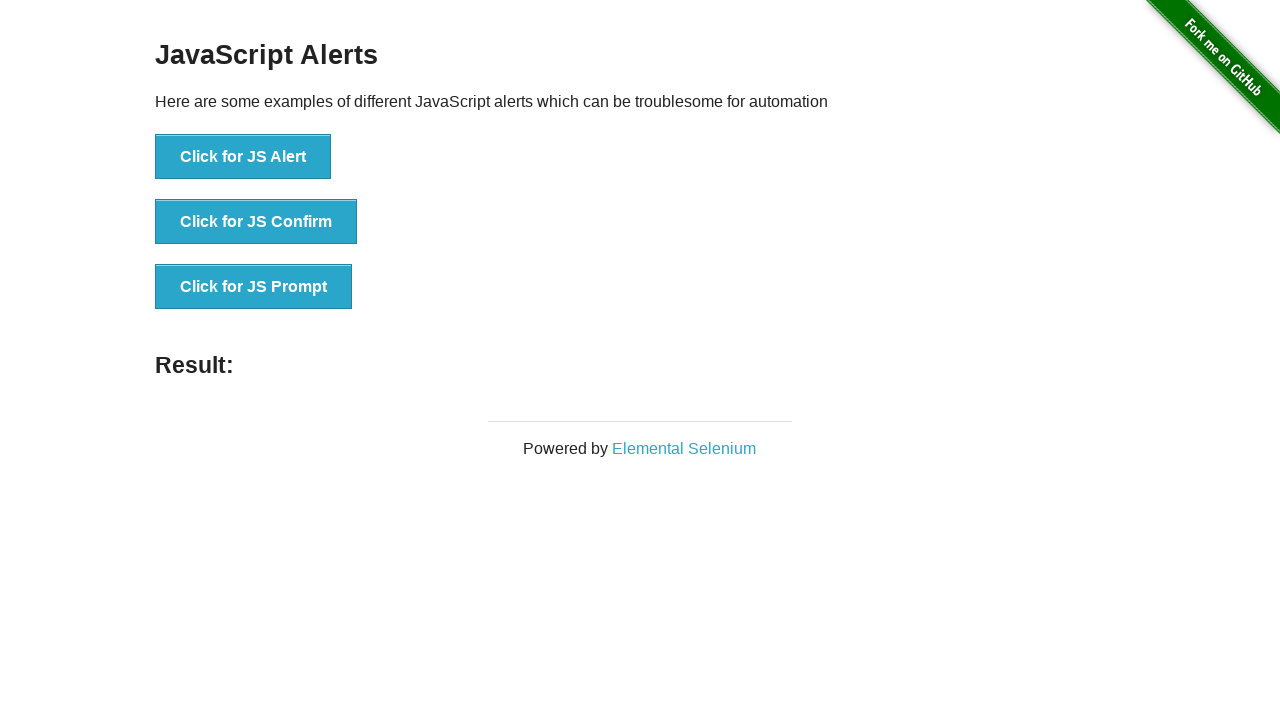

Clicked the JavaScript prompt button at (254, 287) on xpath=//*[@id='content']/div/ul/li[3]/button
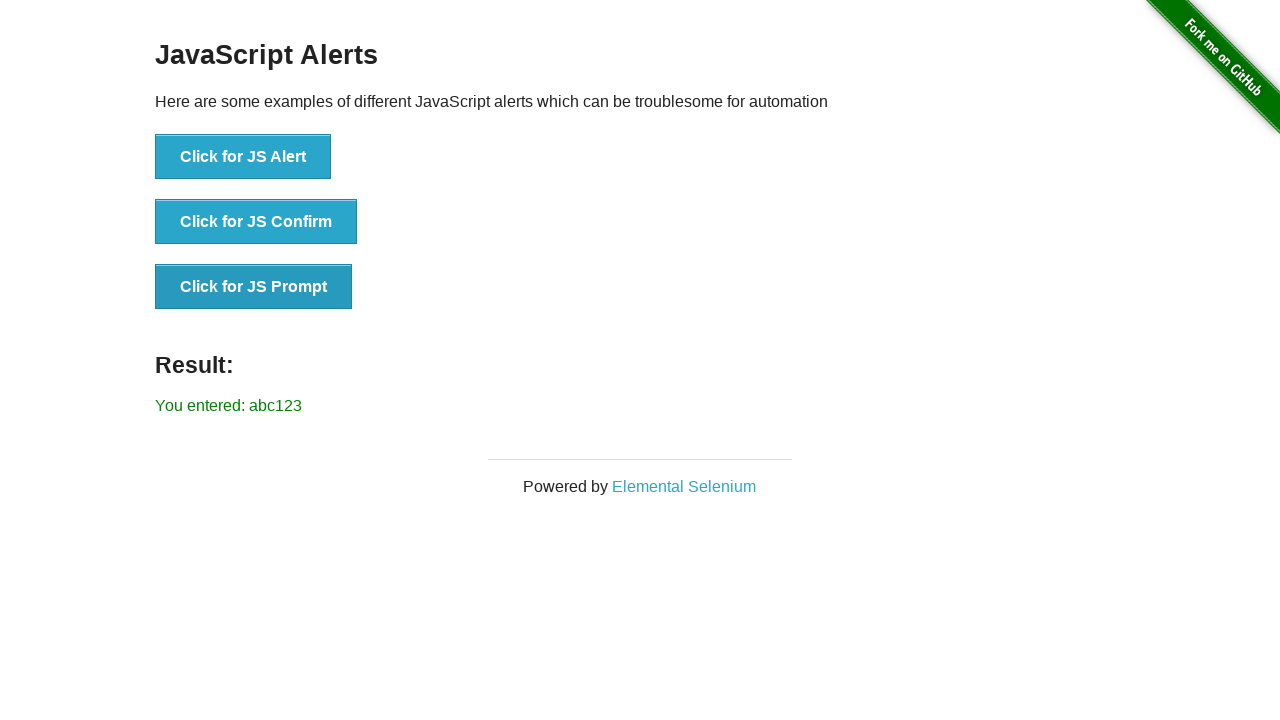

Result element appeared after accepting prompt dialog
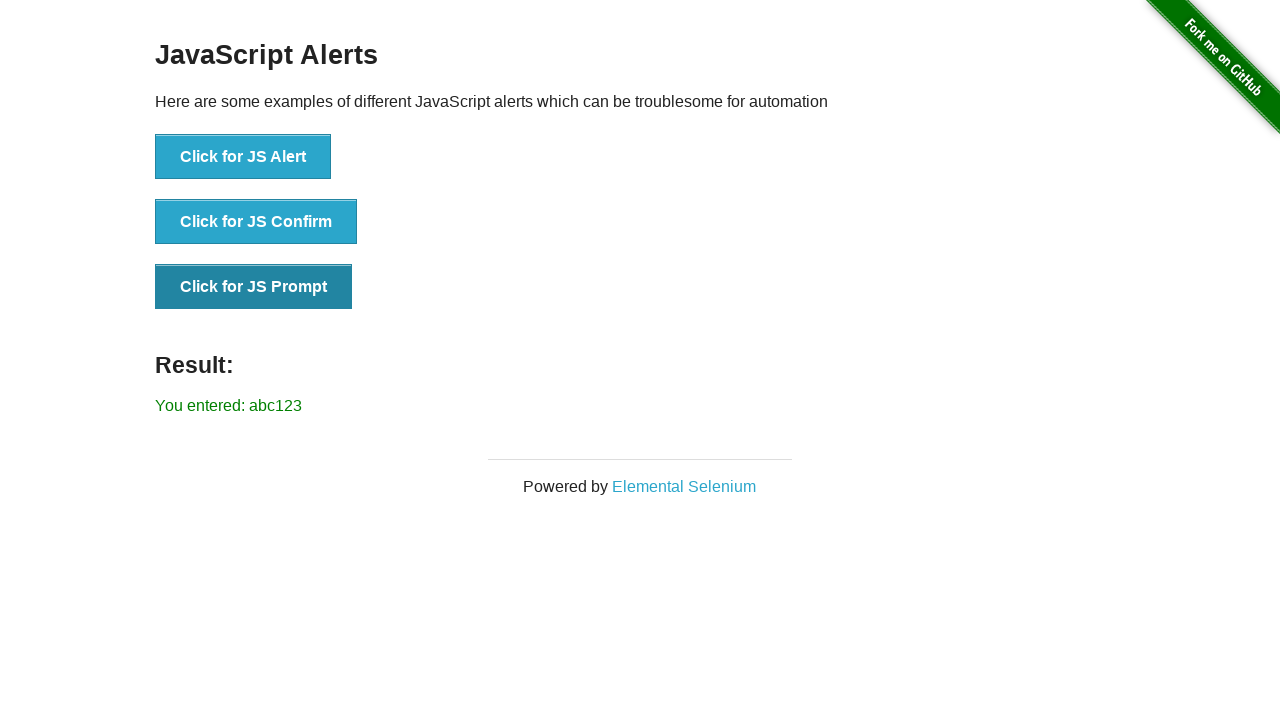

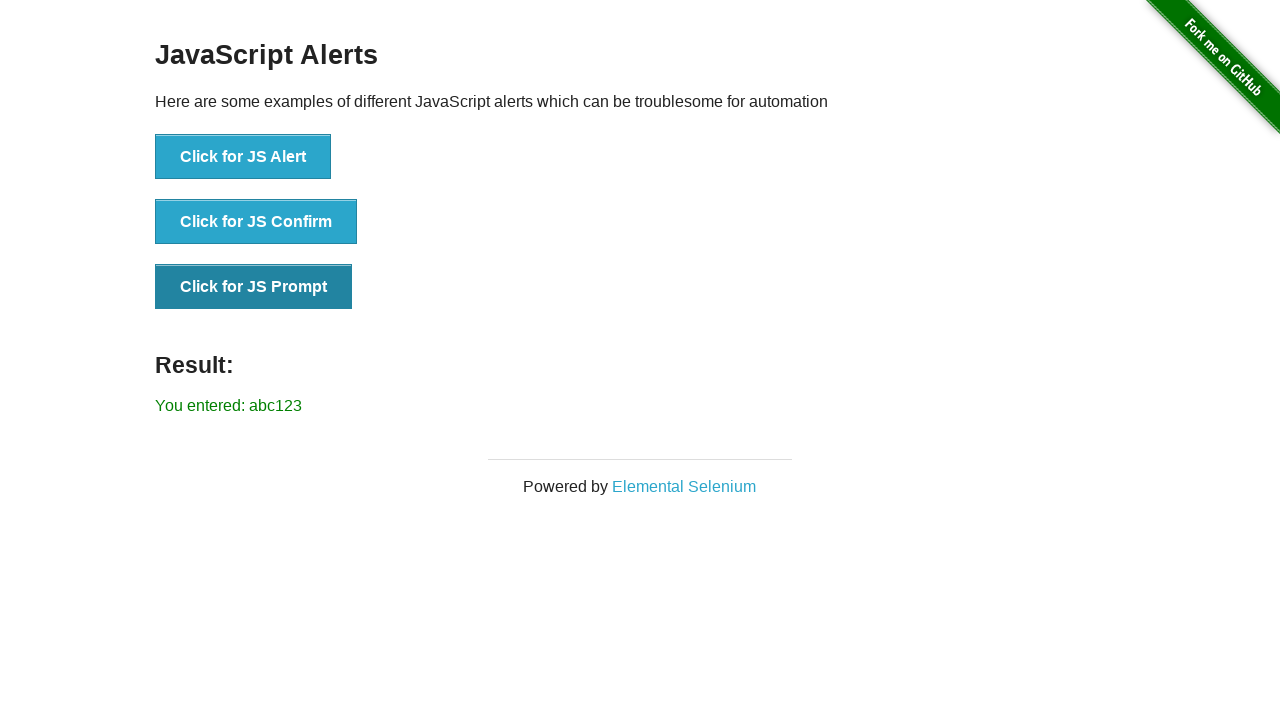